Tests navigation flow by visiting the homepage, verifying the page title, clicking the login button to navigate to the login page, and verifying the login page title.

Starting URL: https://anhtester.com

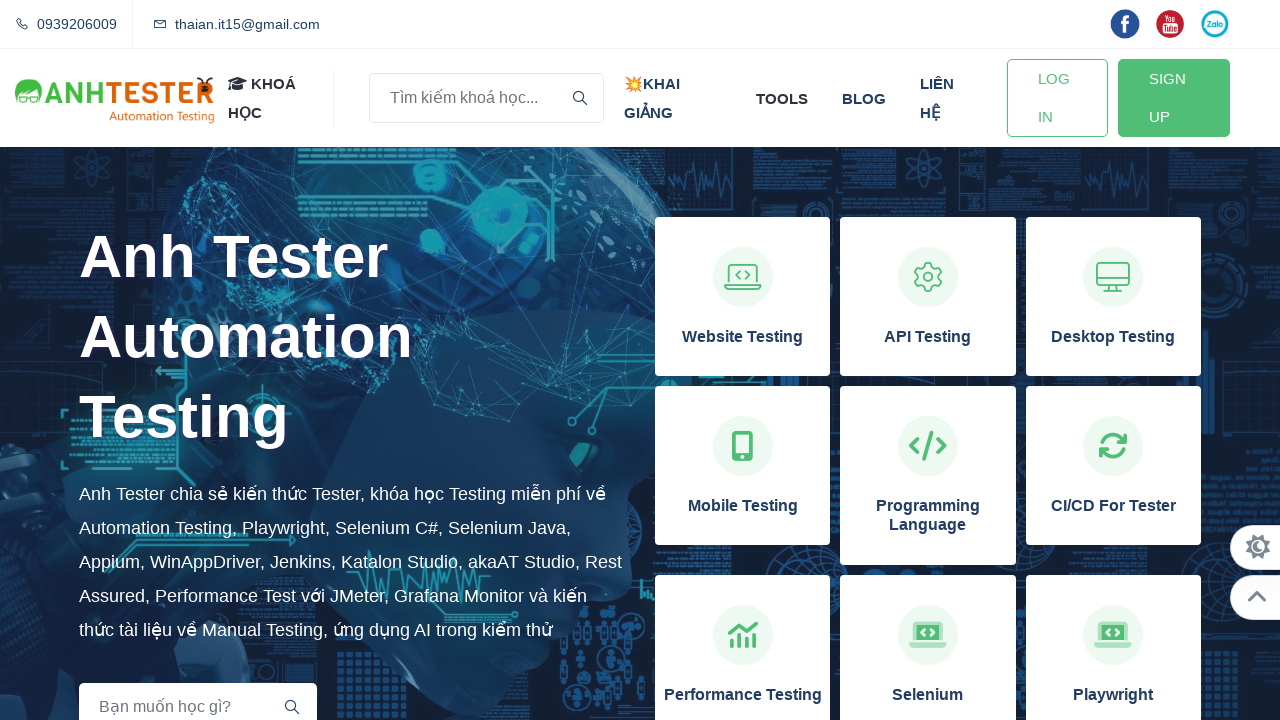

Navigated to homepage https://anhtester.com
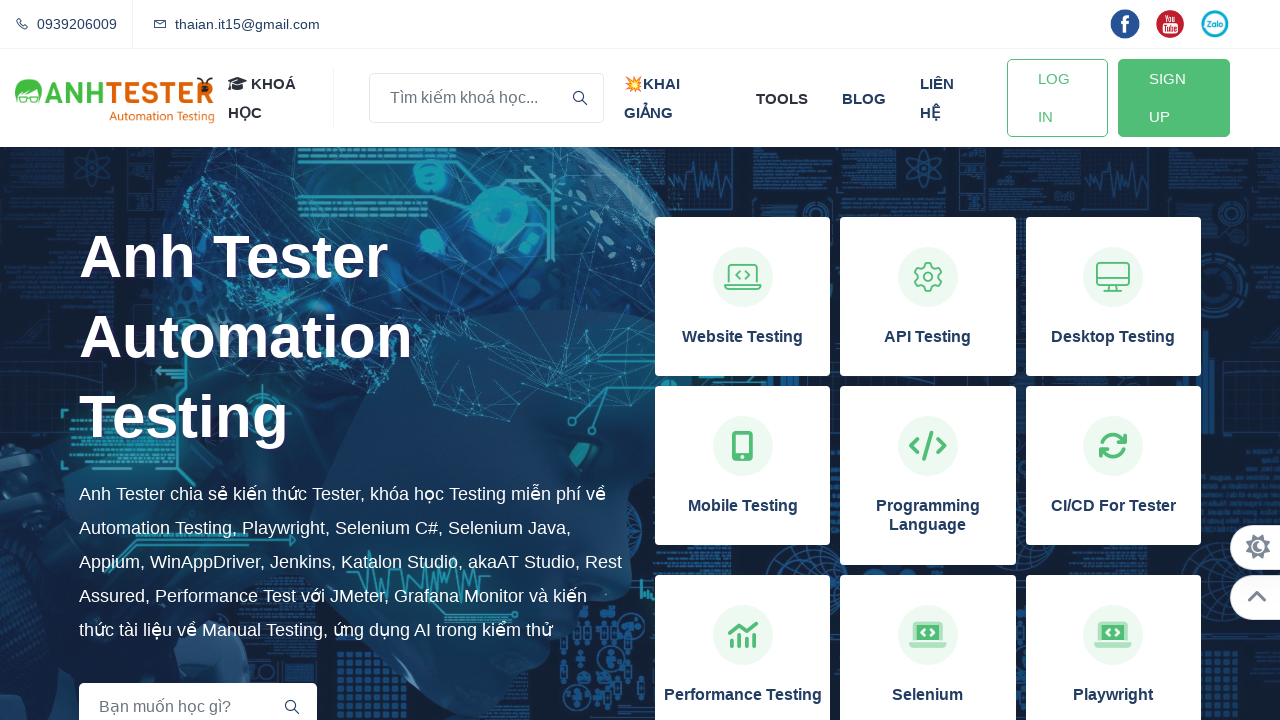

Verified homepage title contains 'Anh Tester'
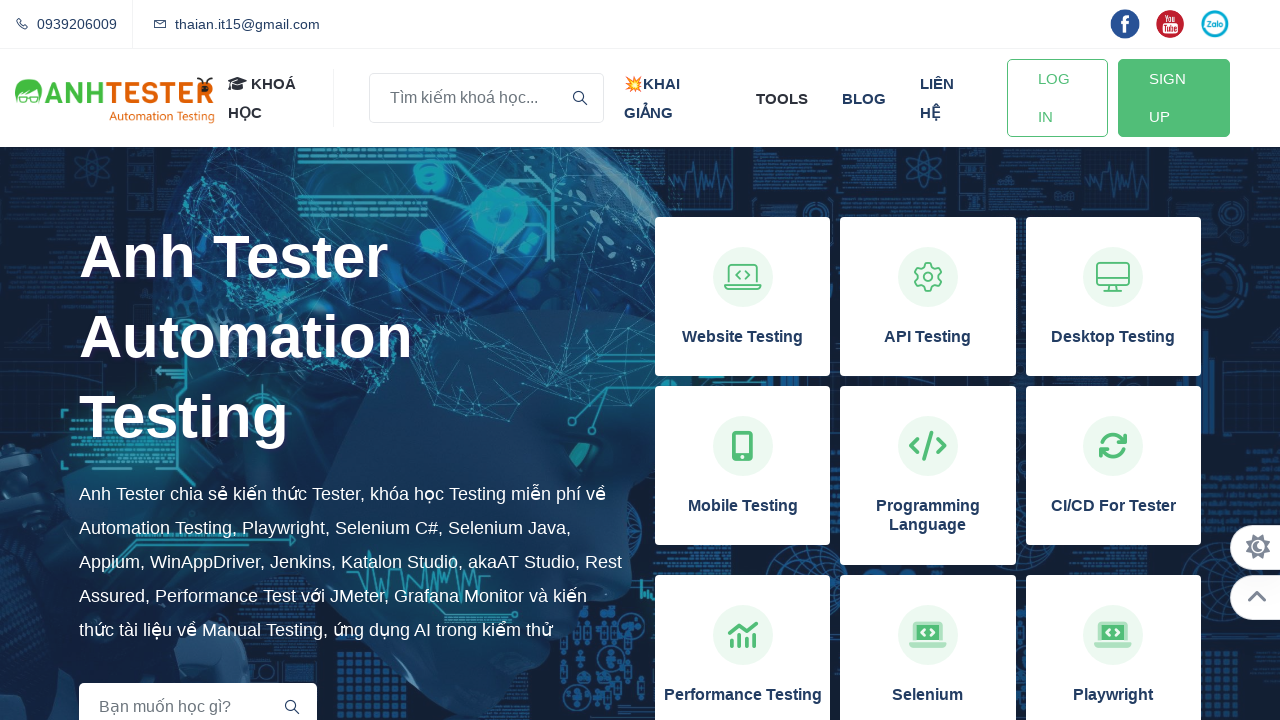

Clicked login button to navigate to login page at (1057, 98) on a#btn-login
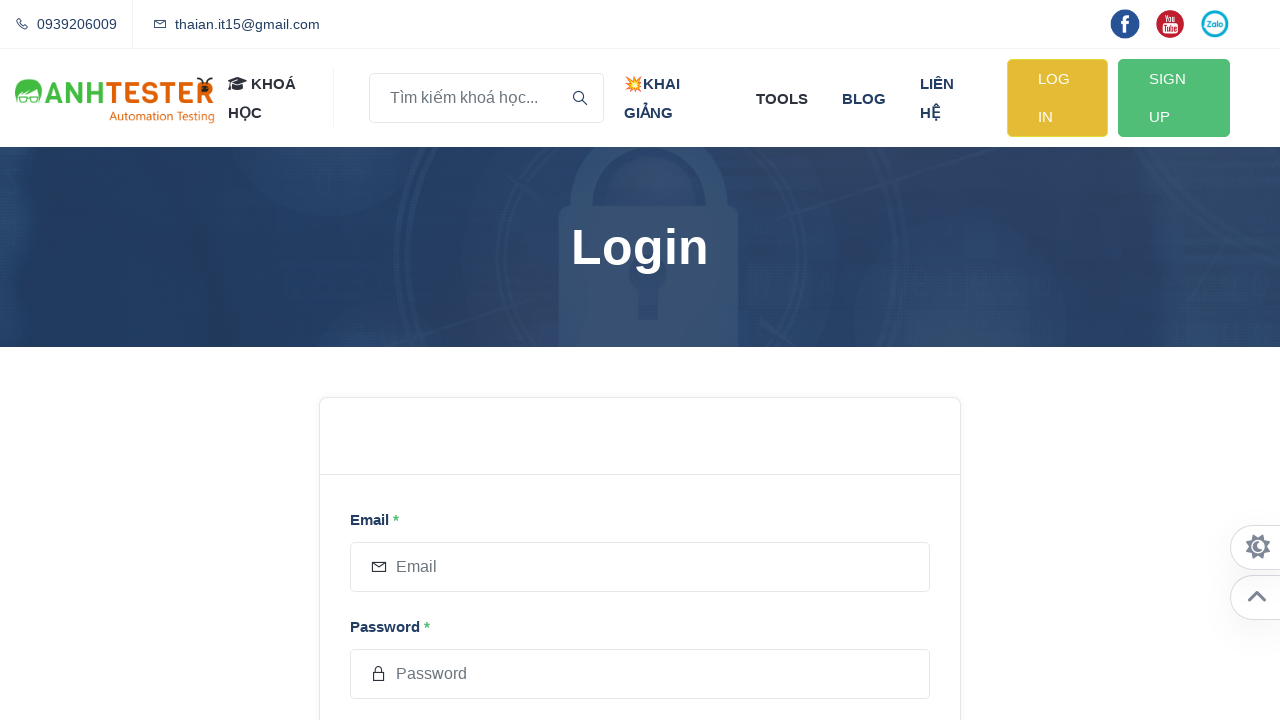

Waited for login page to load completely
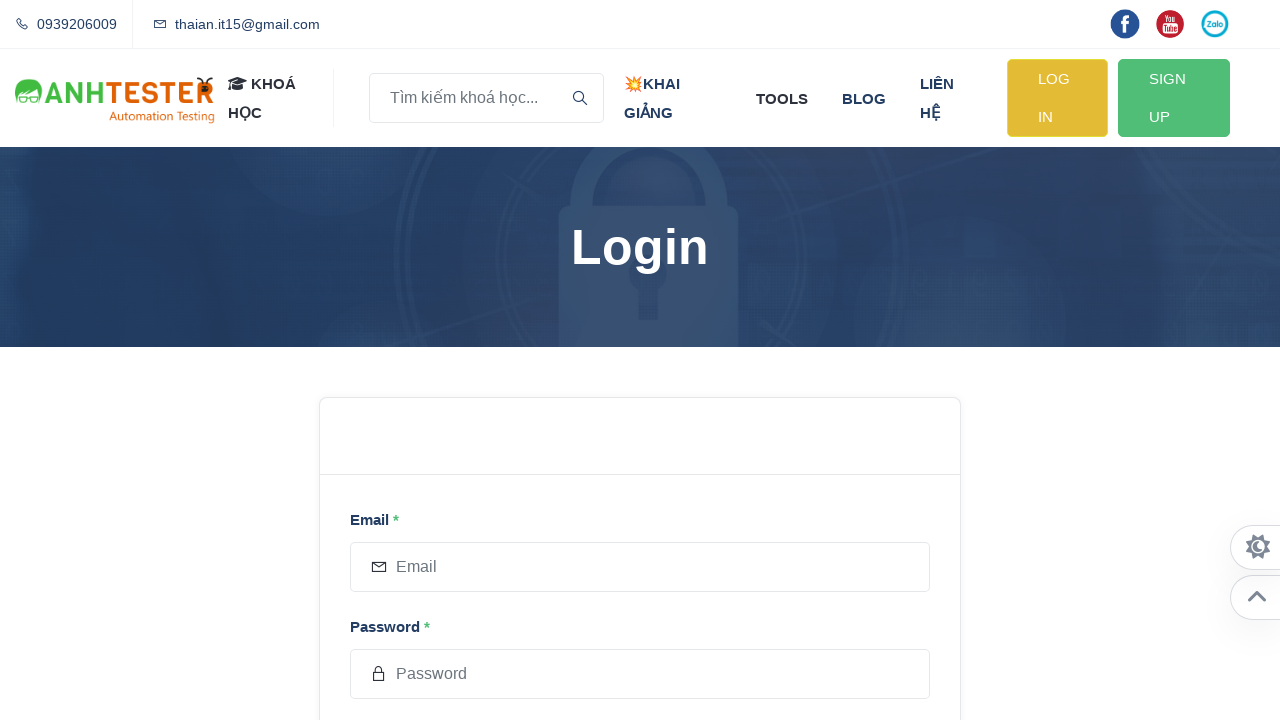

Verified login page title contains 'Login'
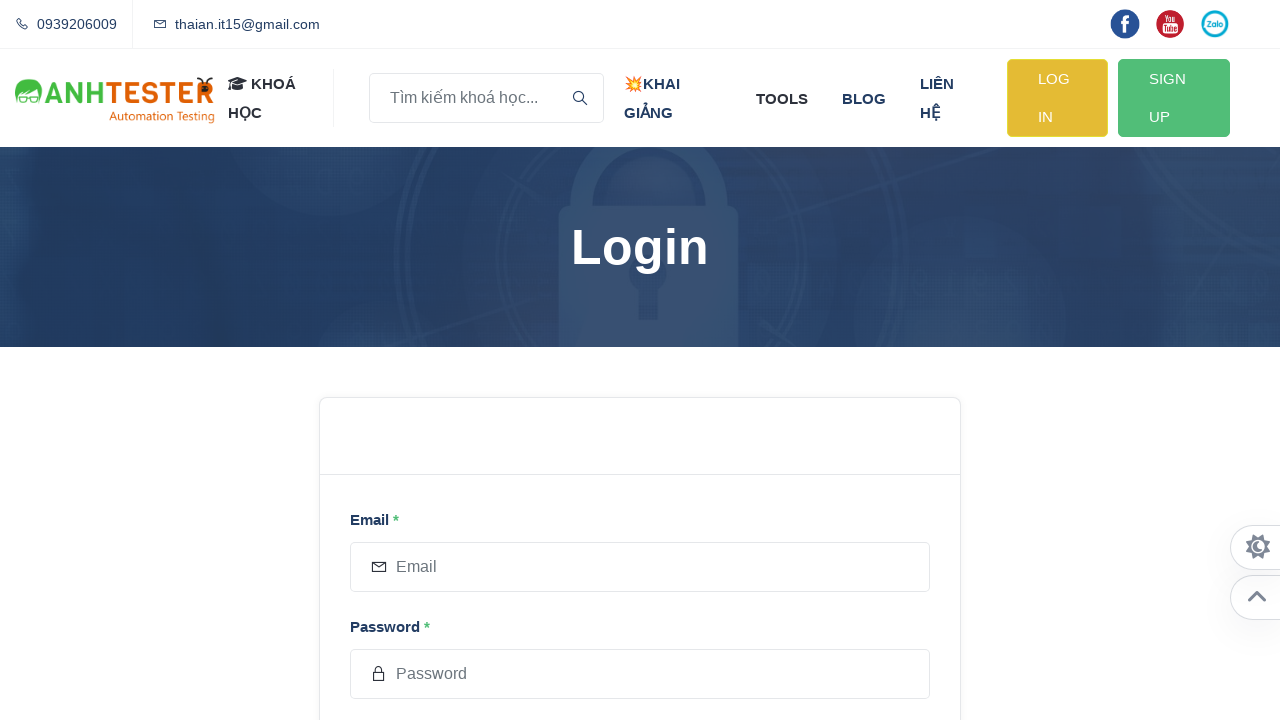

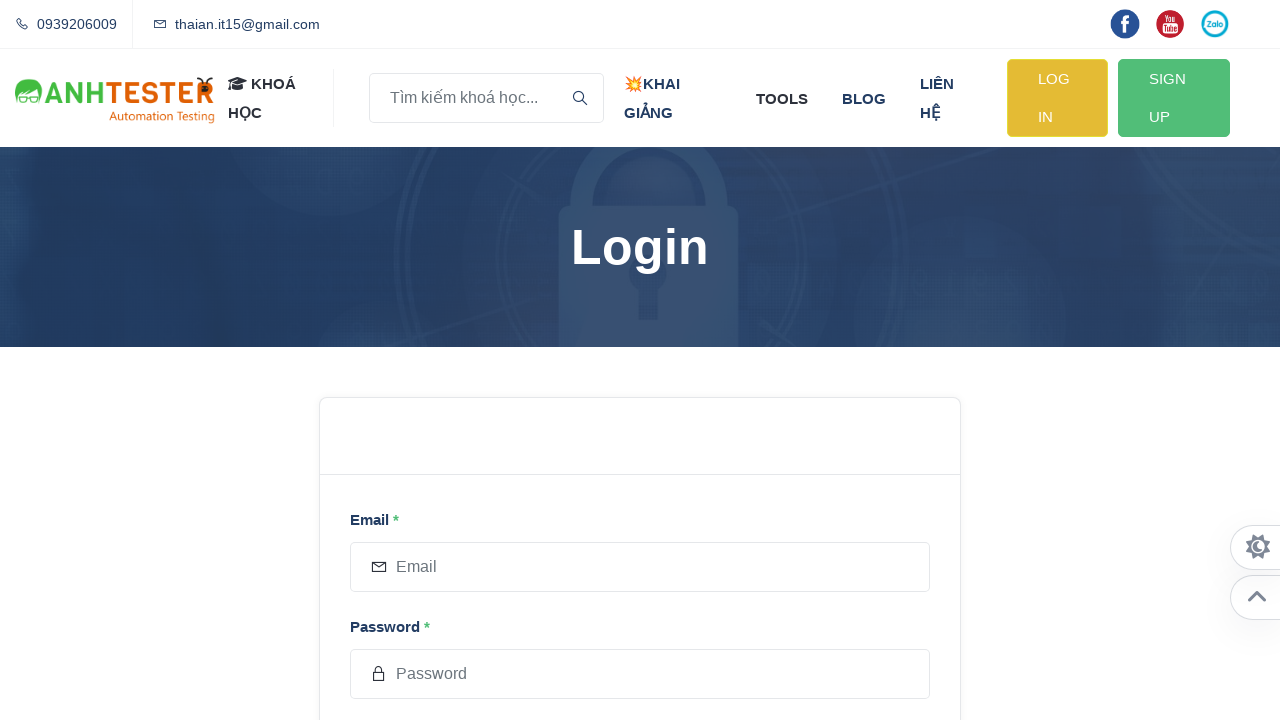